Navigates to the One-Shore shop website and verifies the page loads by checking the title

Starting URL: https://shop.one-shore.com

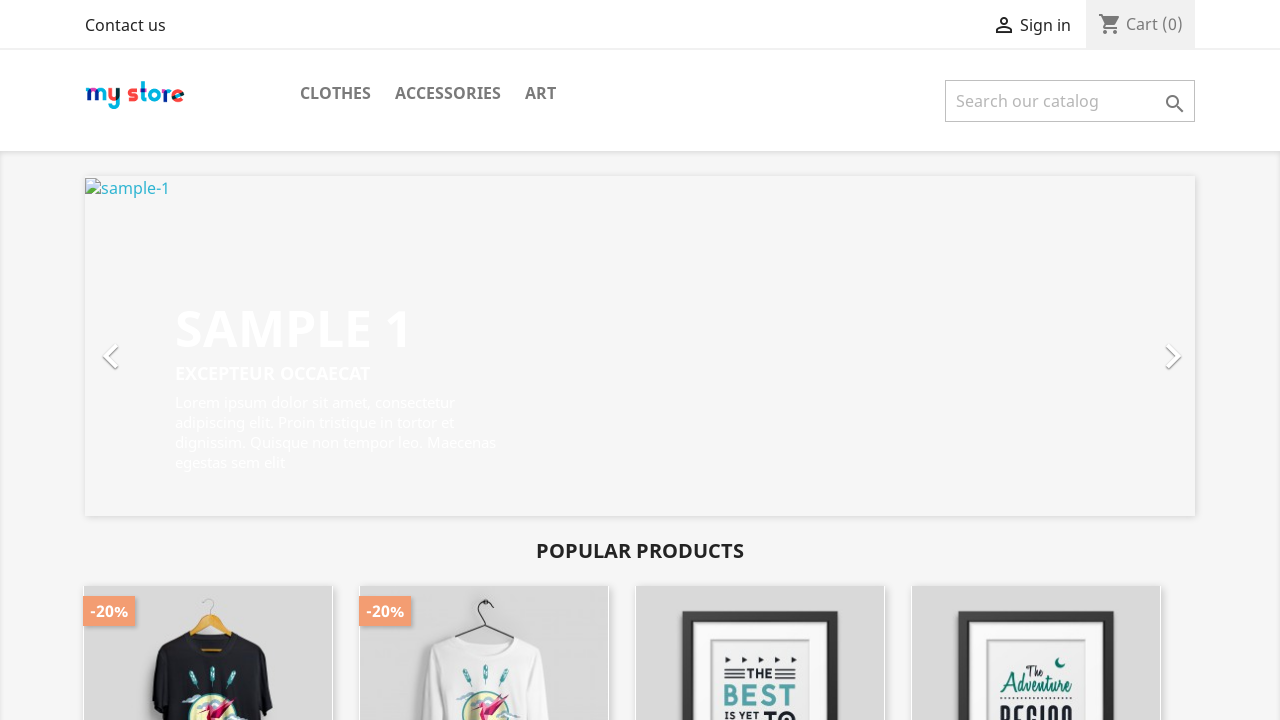

Waited for page to reach domcontentloaded state
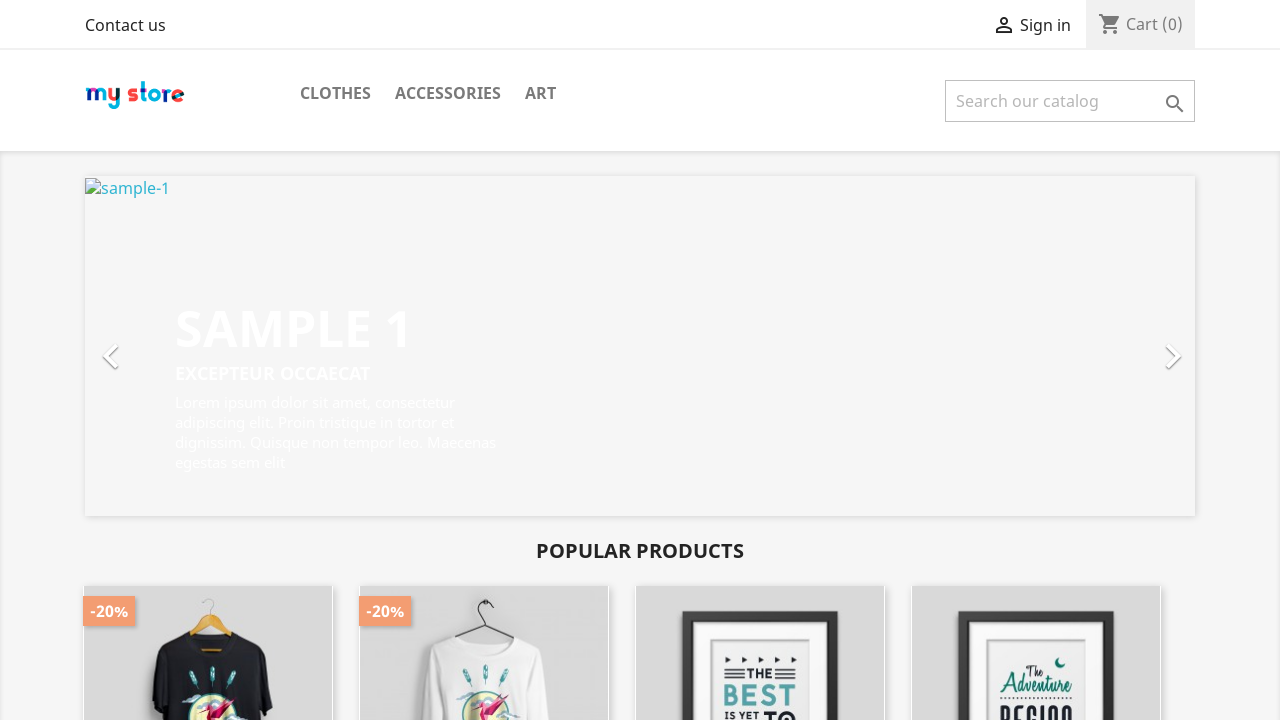

Retrieved page title: ONESHORE DEMO SHOP
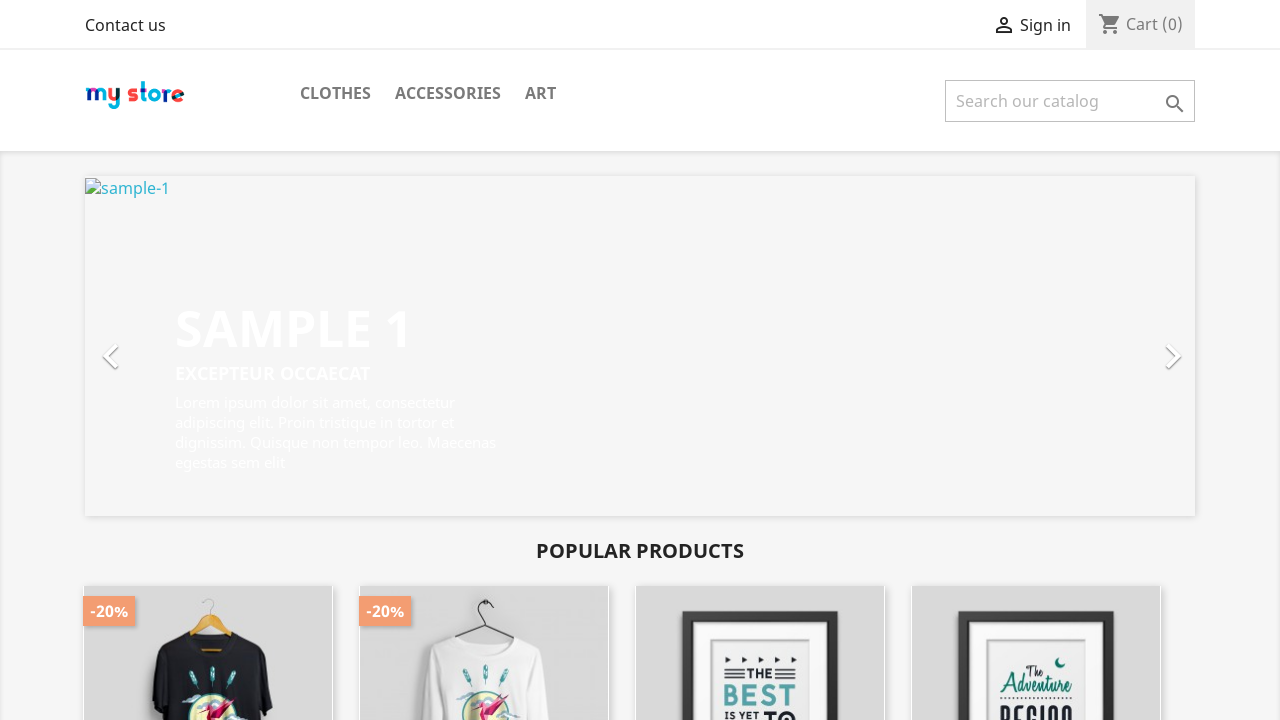

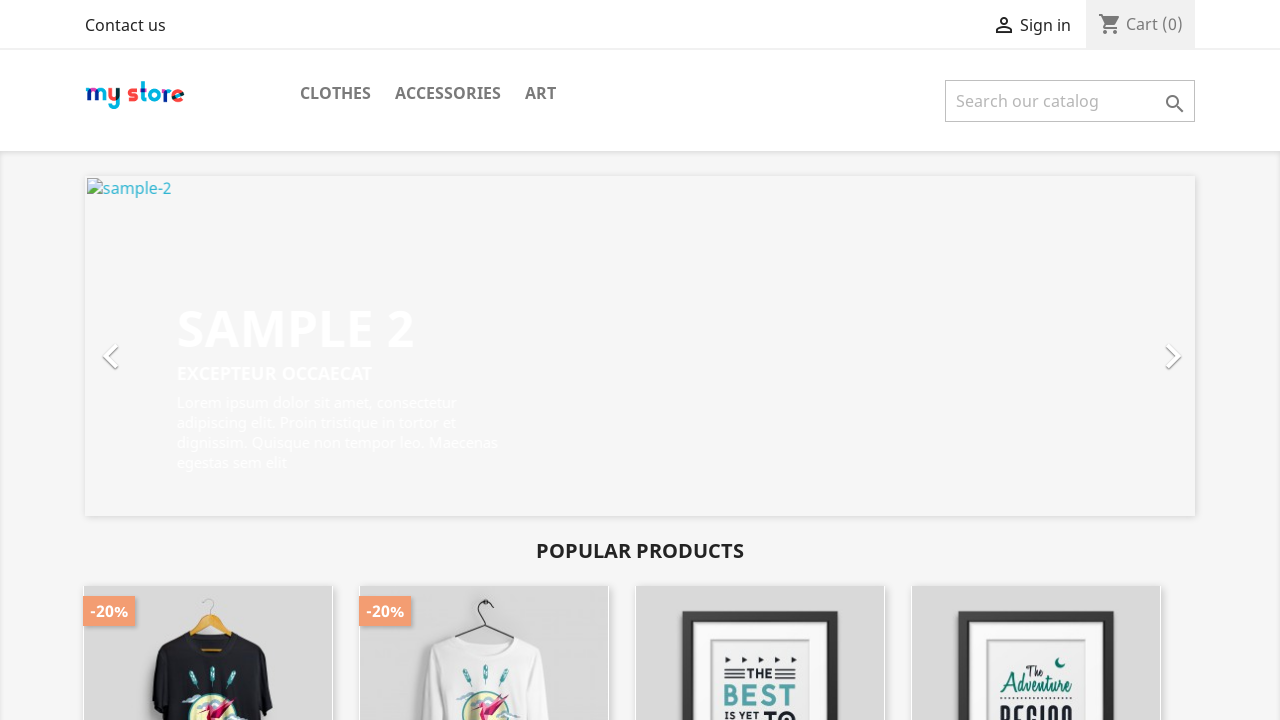